Tests mobile navigation on an Angular demo app by emulating a mobile viewport, clicking the navbar toggler (hamburger menu), and navigating to the Library section.

Starting URL: https://rahulshettyacademy.com/angularAppdemo/

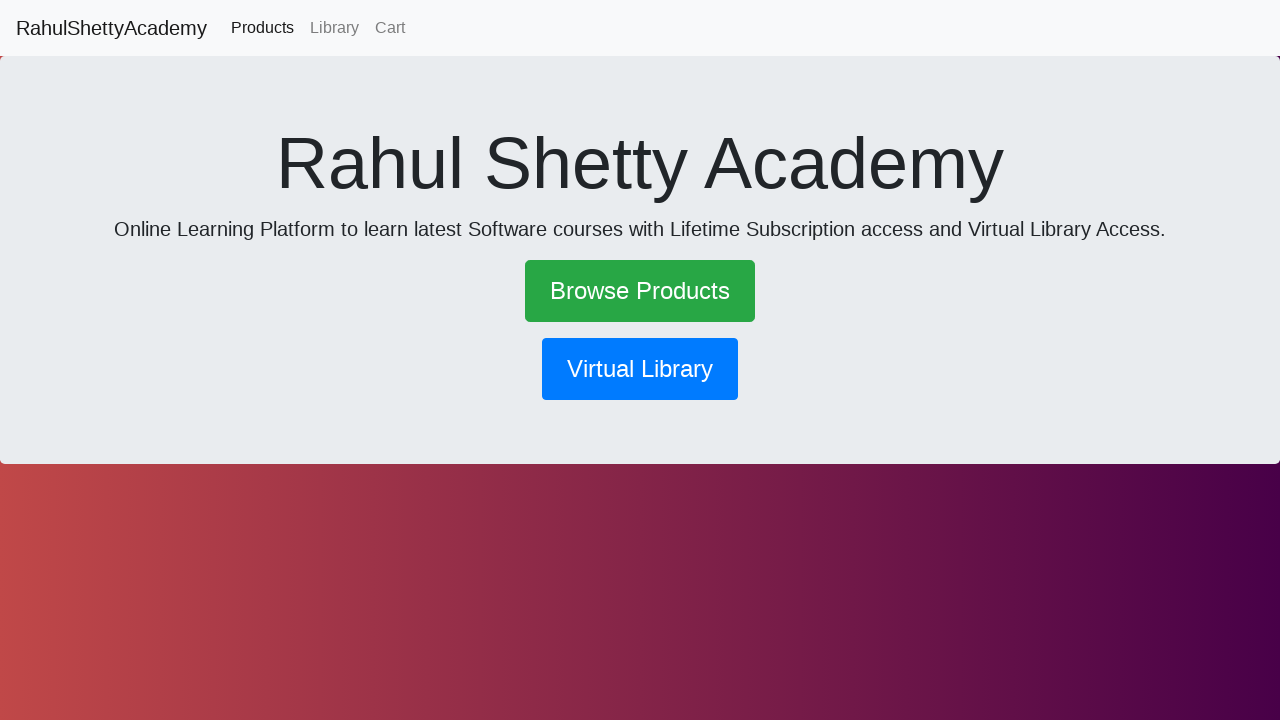

Set viewport to mobile dimensions (600x1000)
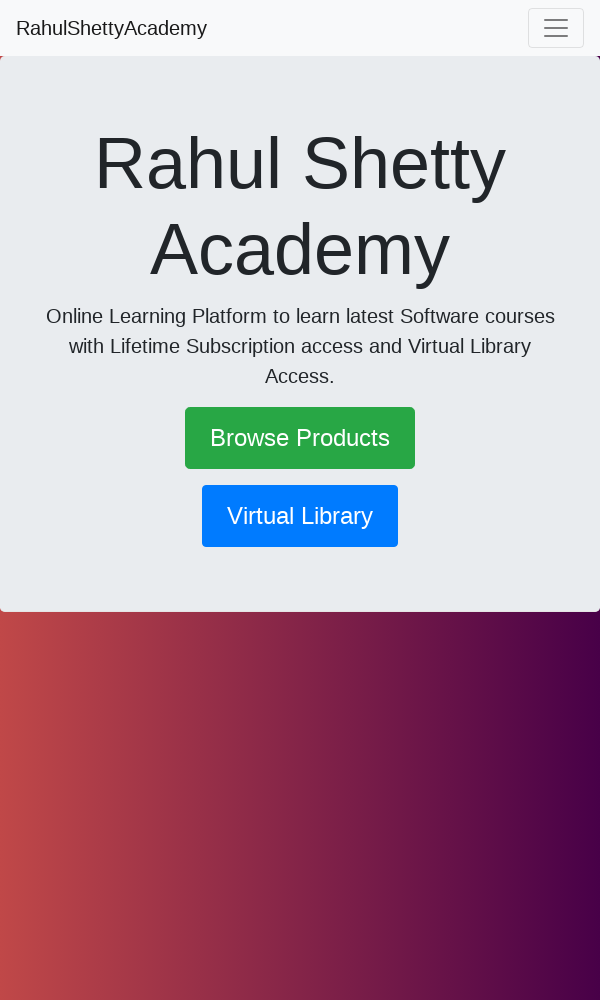

Clicked navbar toggler (hamburger menu) at (556, 28) on .navbar-toggler
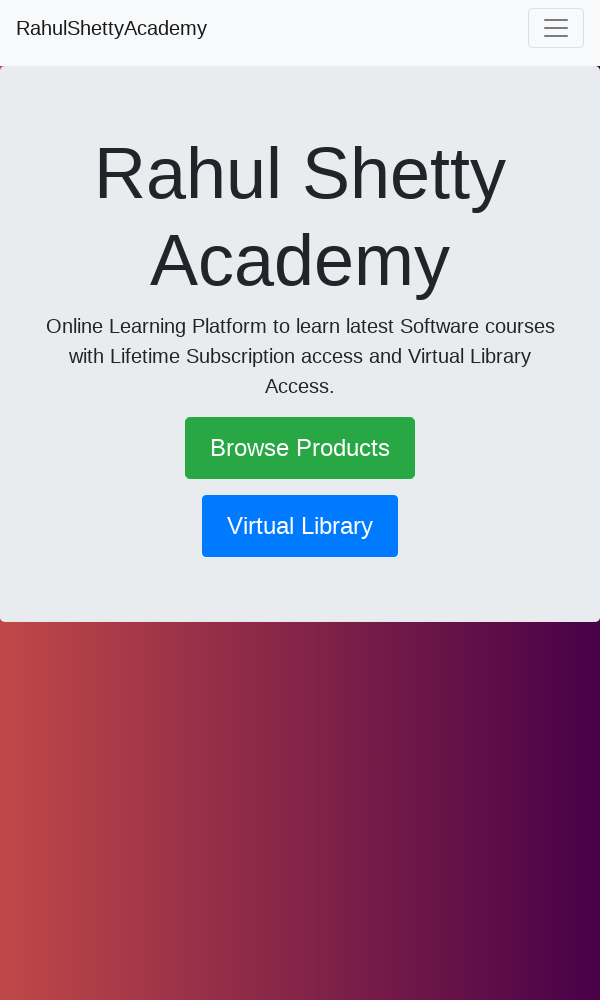

Waited for menu animation to complete
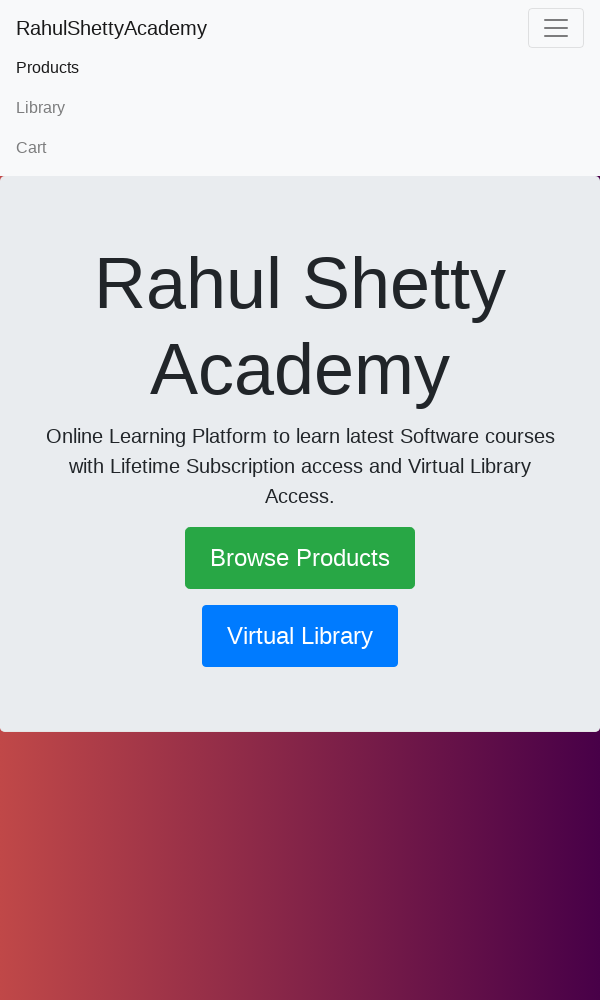

Clicked on Library navigation link at (300, 108) on text=Library
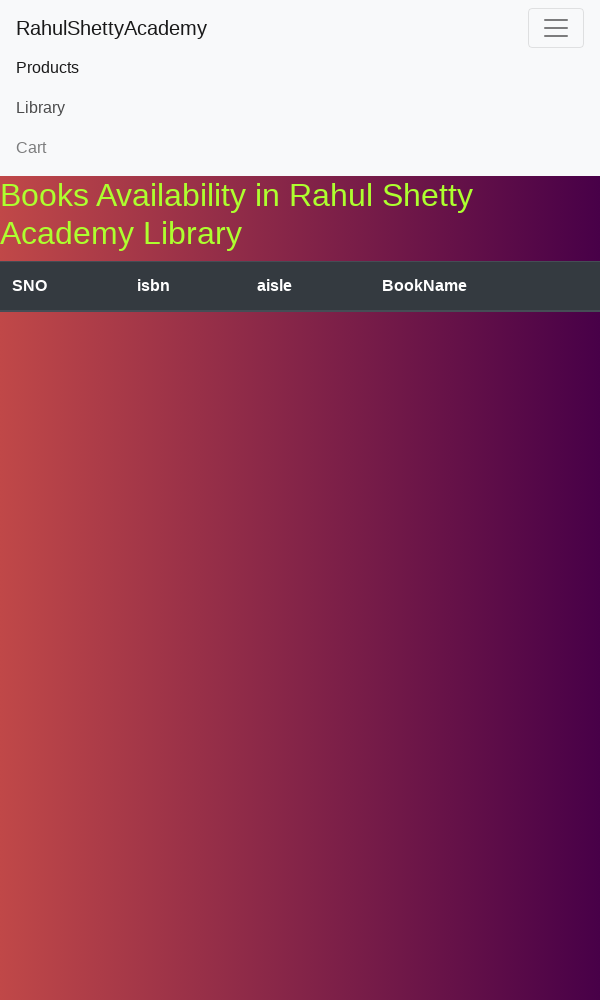

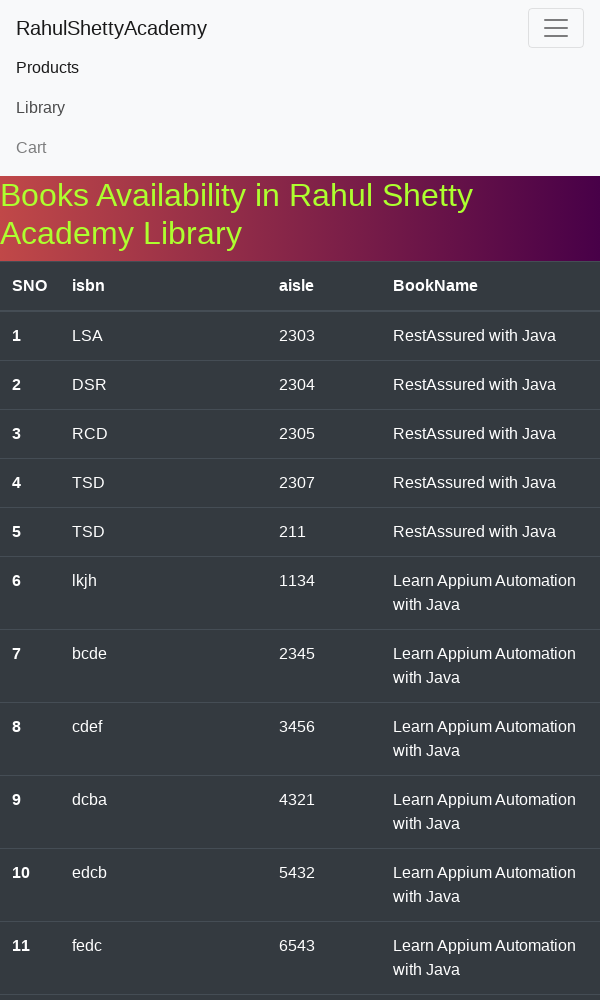